Tests geolocation functionality by setting a mock location (Mount Everest coordinates), clicking the get-coordinates button, and verifying the coordinates are displayed.

Starting URL: https://bonigarcia.dev/selenium-webdriver-java/geolocation.html

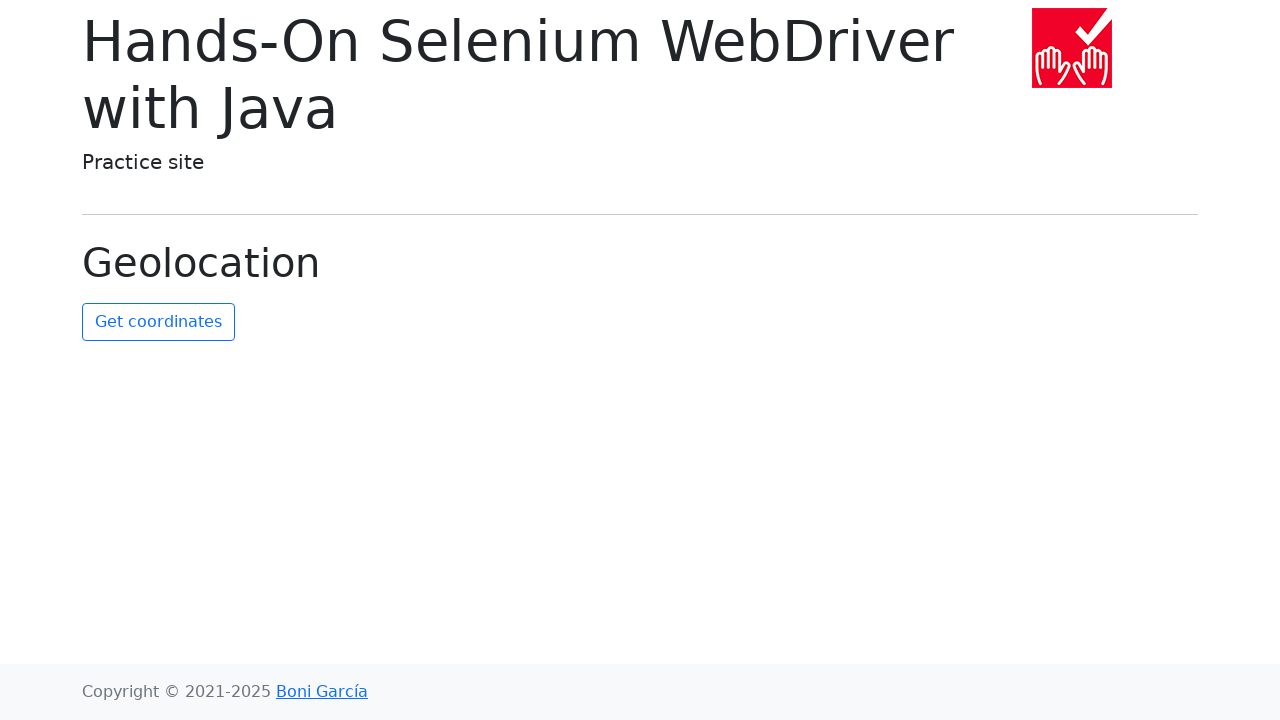

Granted geolocation permission to context
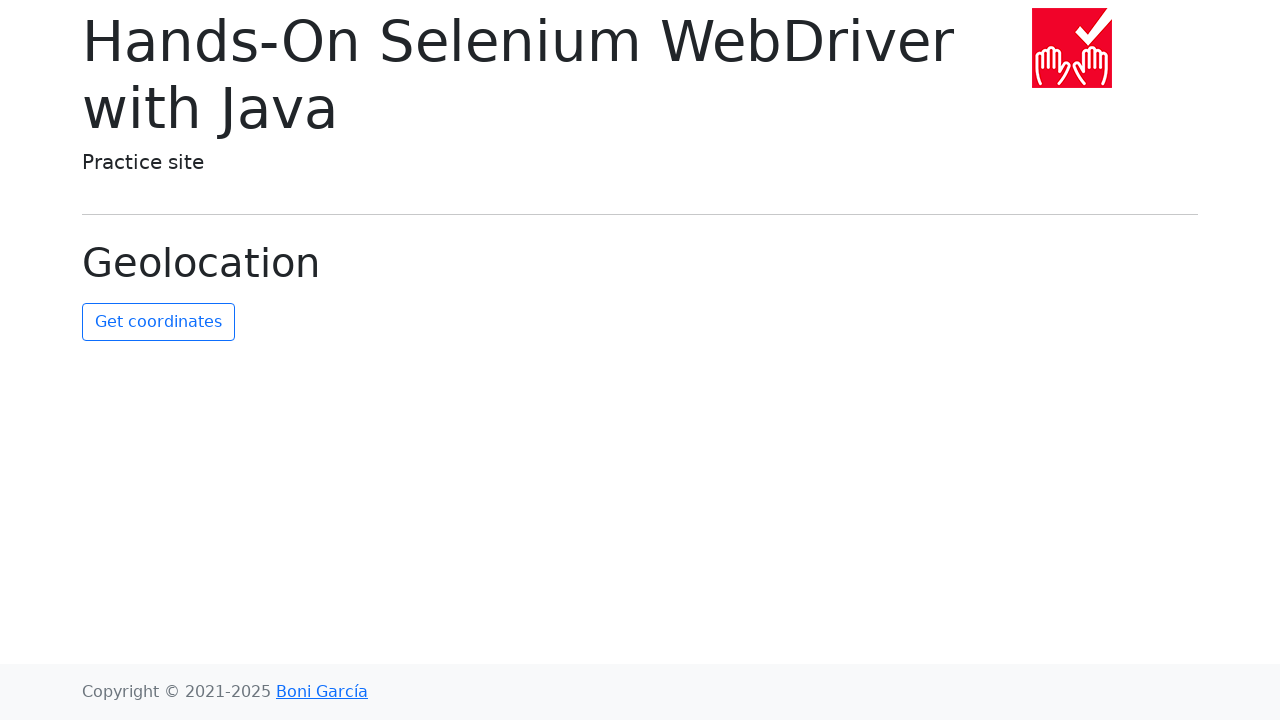

Set mock geolocation to Mount Everest coordinates (27.5916, 86.5640)
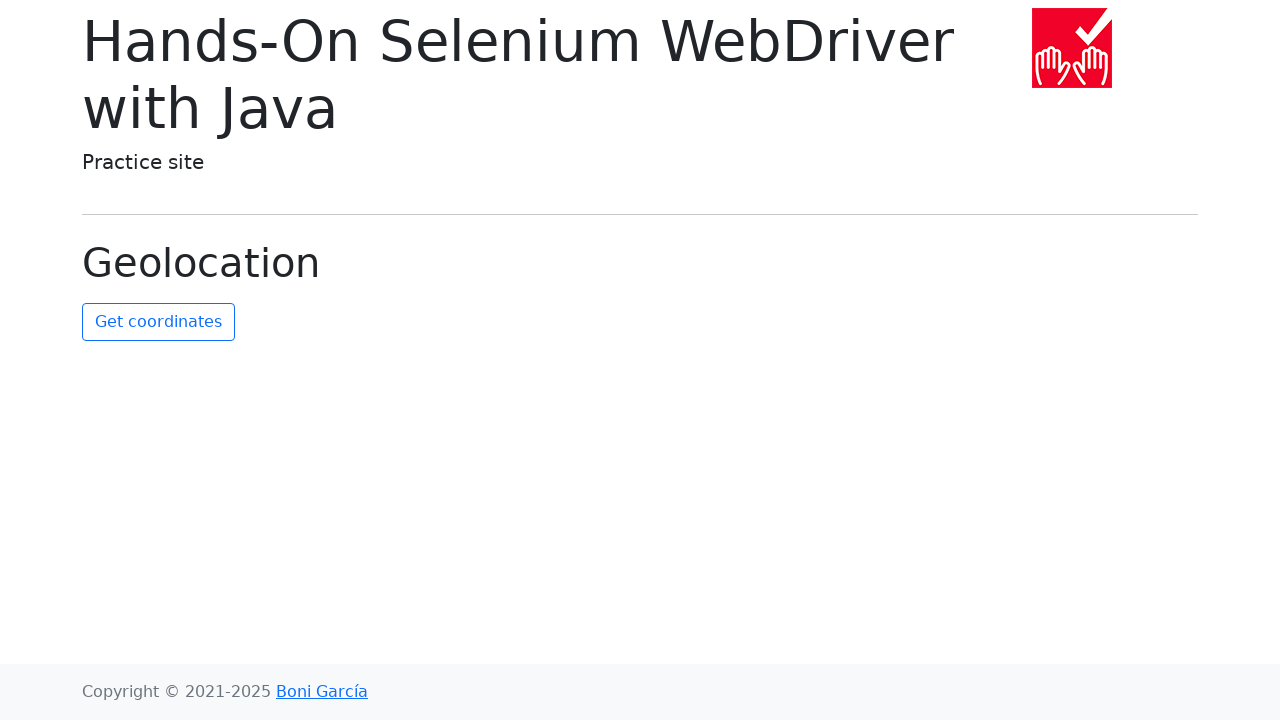

Clicked the get-coordinates button at (158, 322) on #get-coordinates
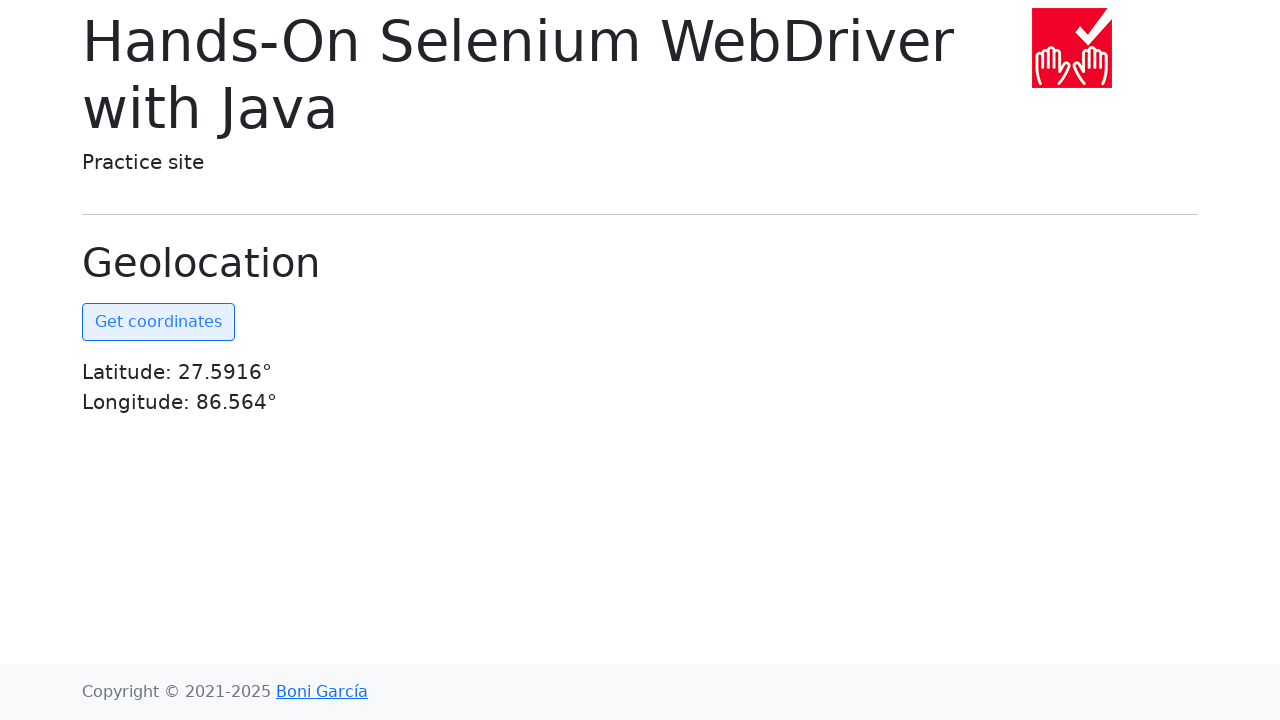

Coordinates element became visible on page
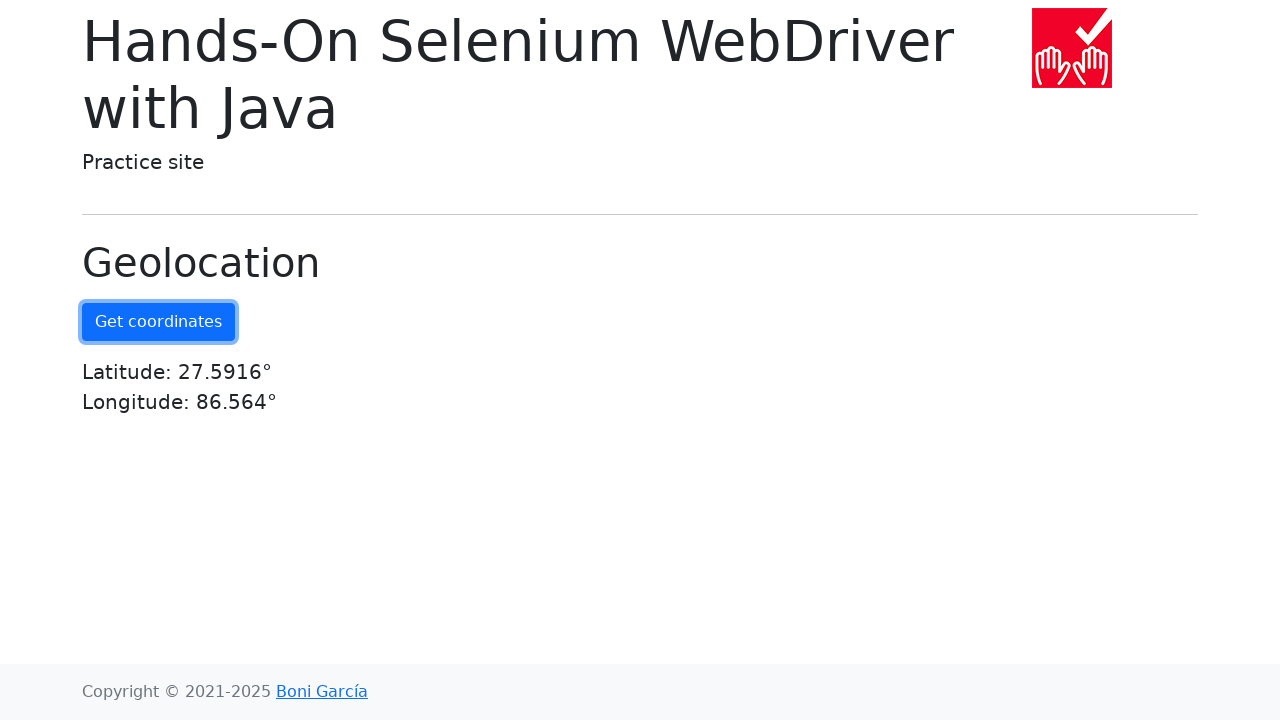

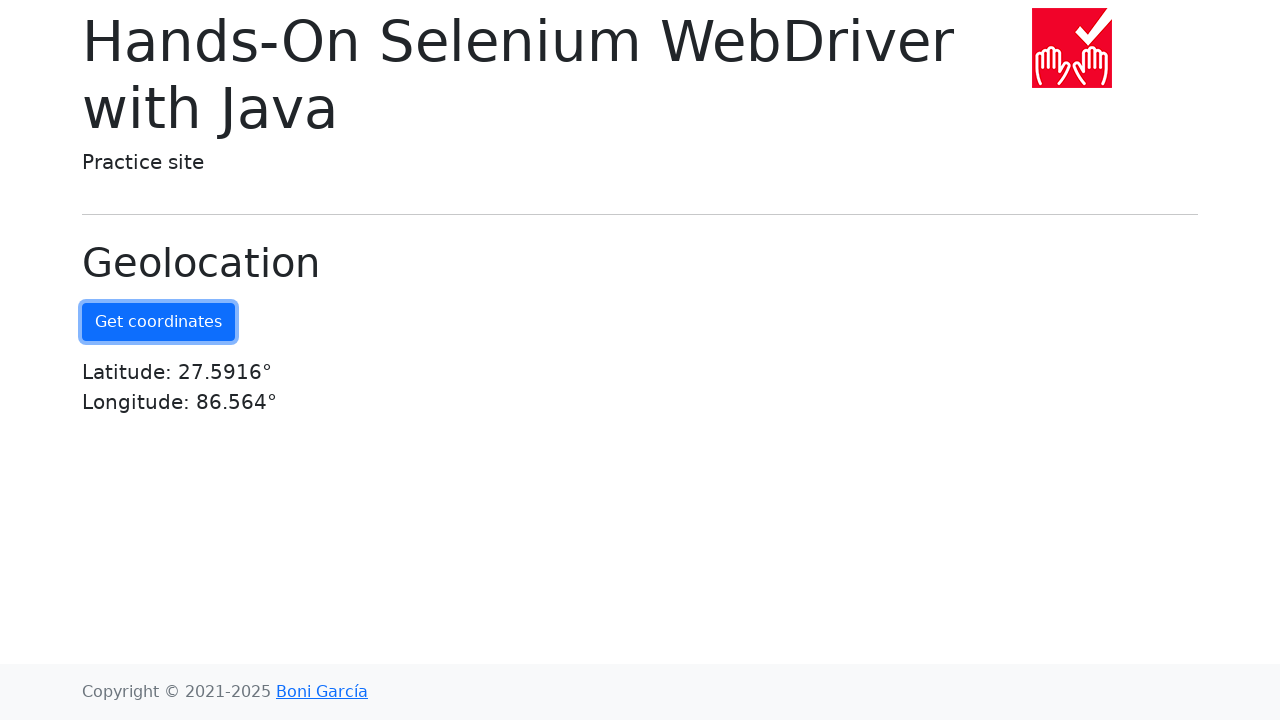